Navigates to NextBaseCRM login page and verifies the login button text attribute value

Starting URL: https://login1.nextbasecrm.com/

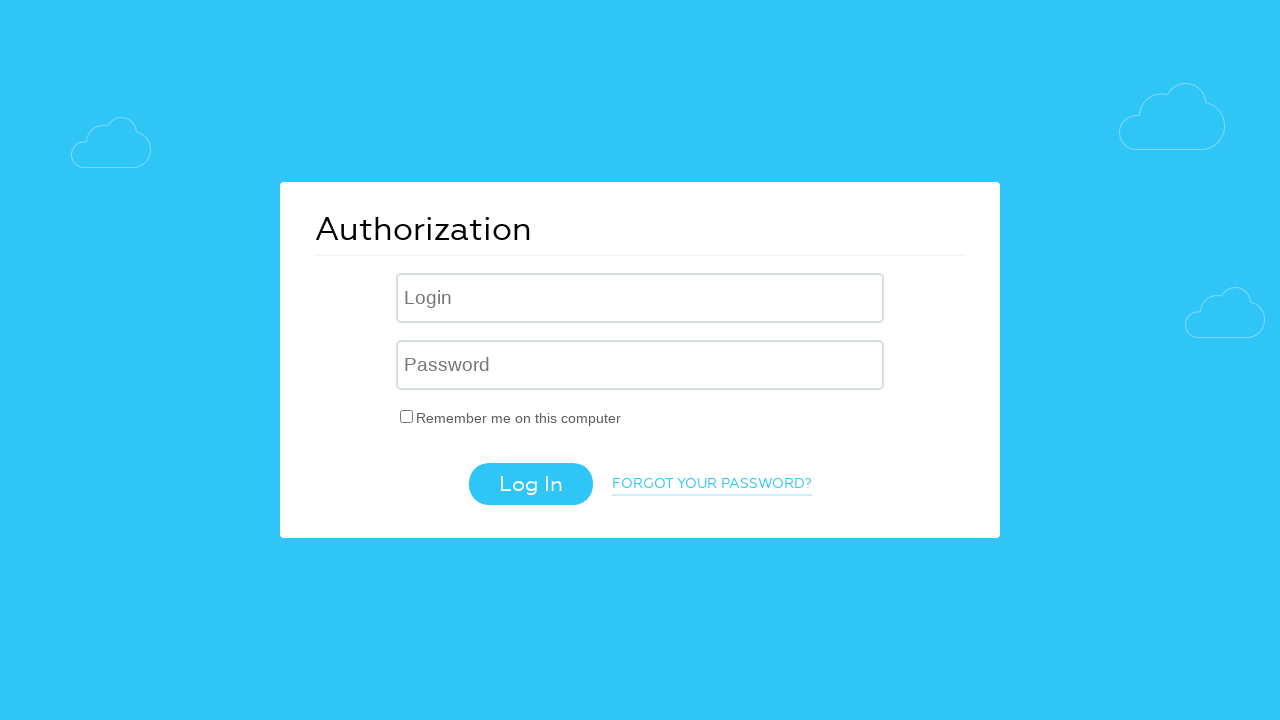

Navigated to NextBaseCRM login page
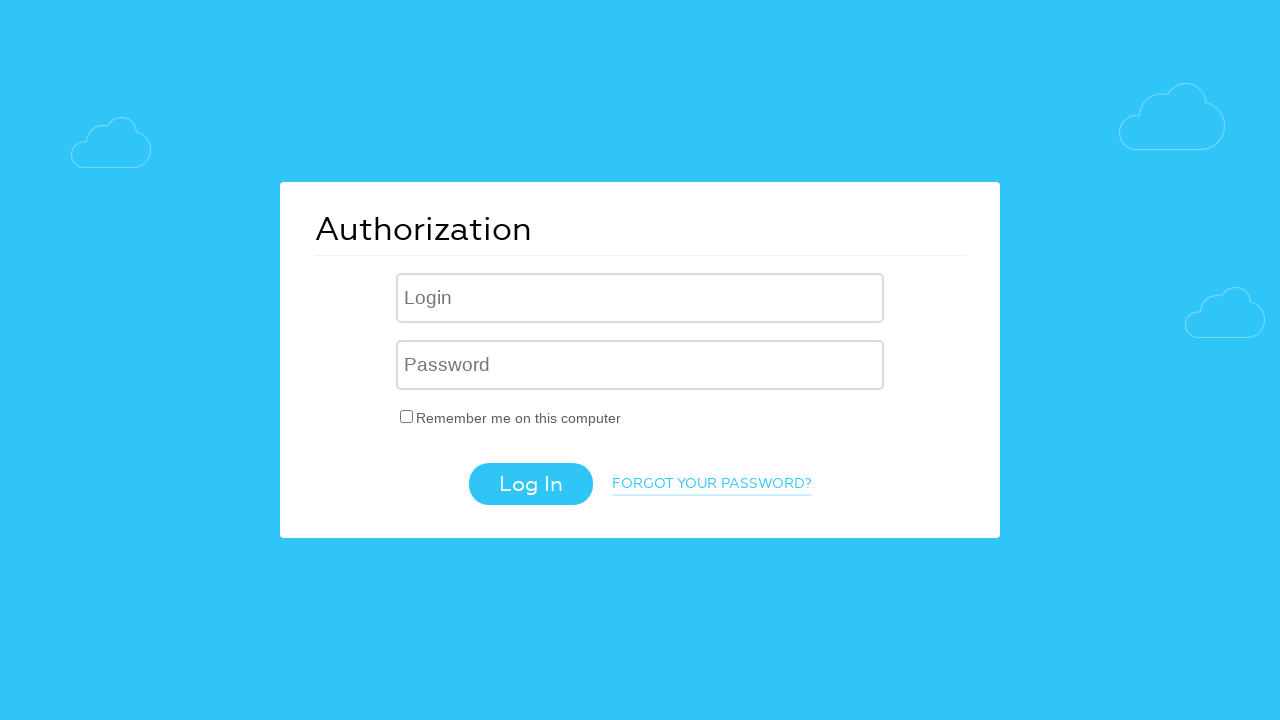

Located login button using XPath
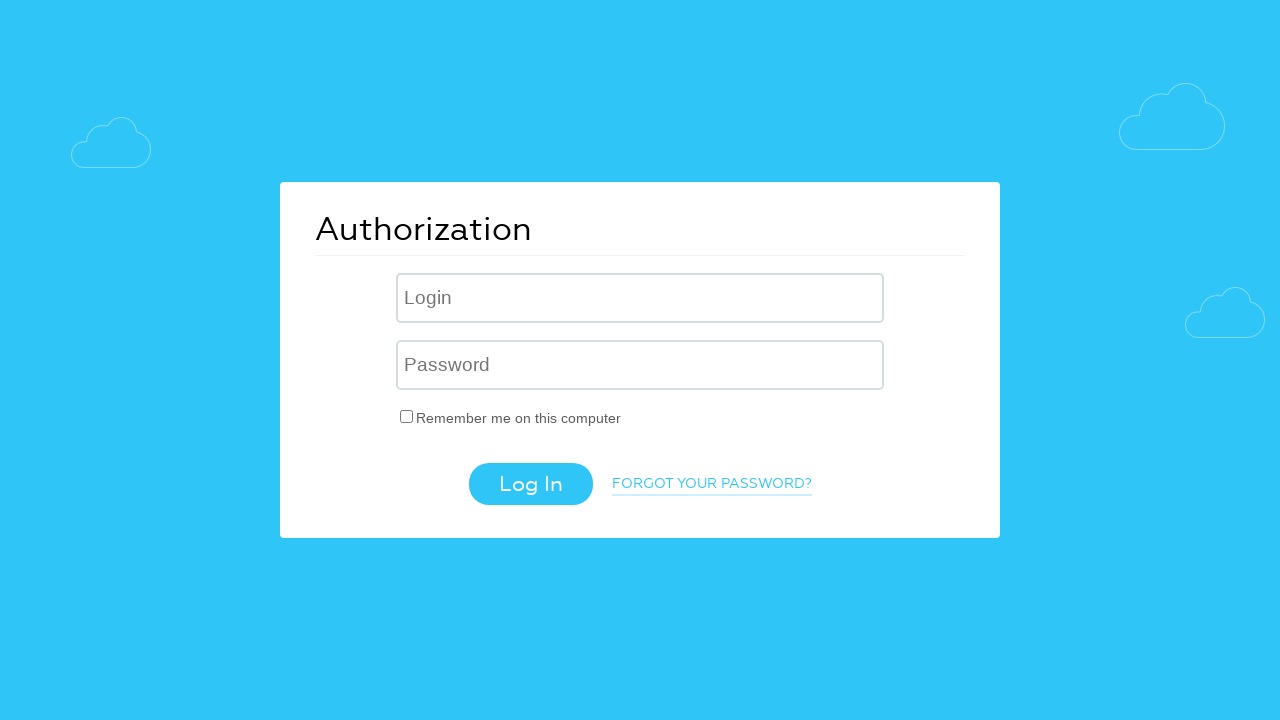

Retrieved login button value attribute: 'Log In'
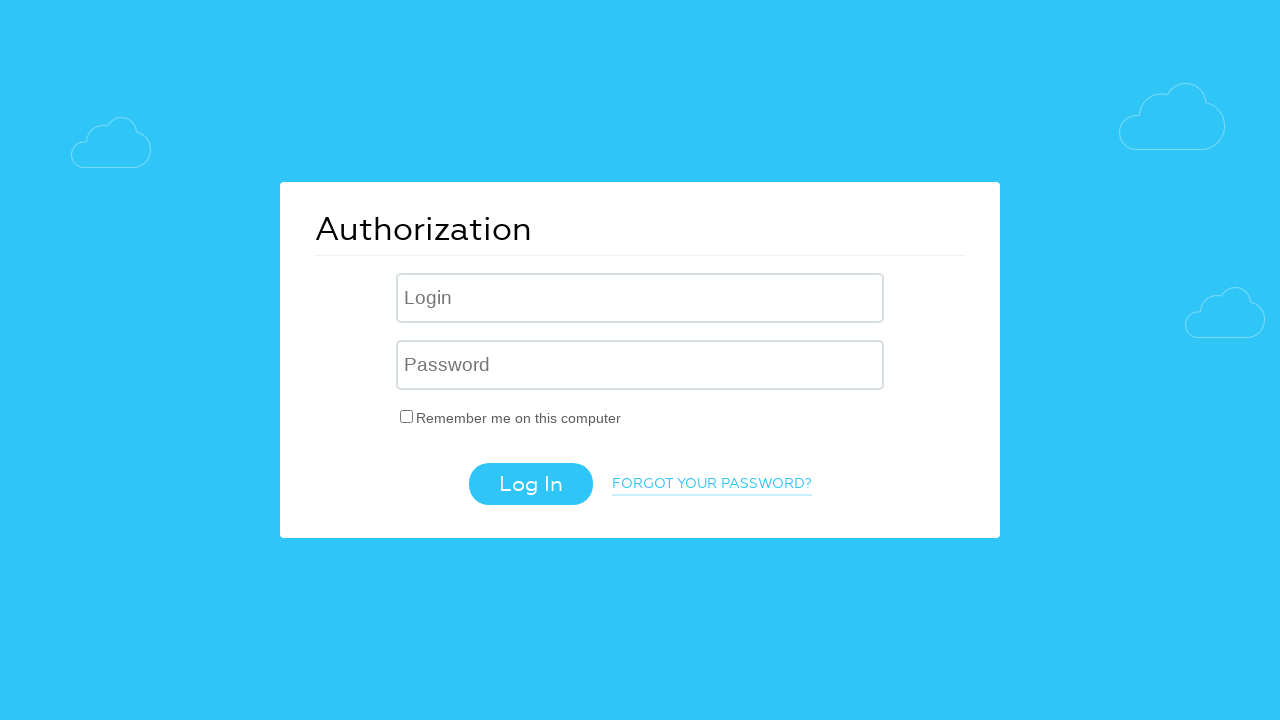

Verified login button text attribute equals 'Log In'
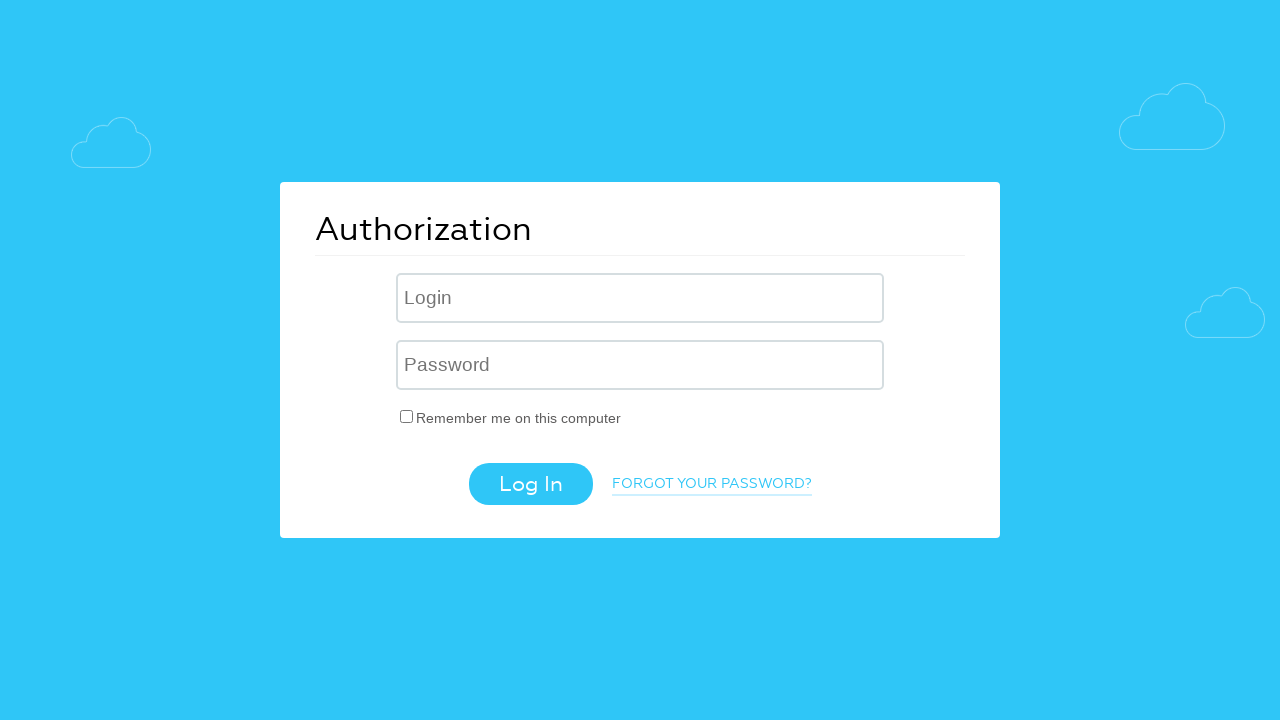

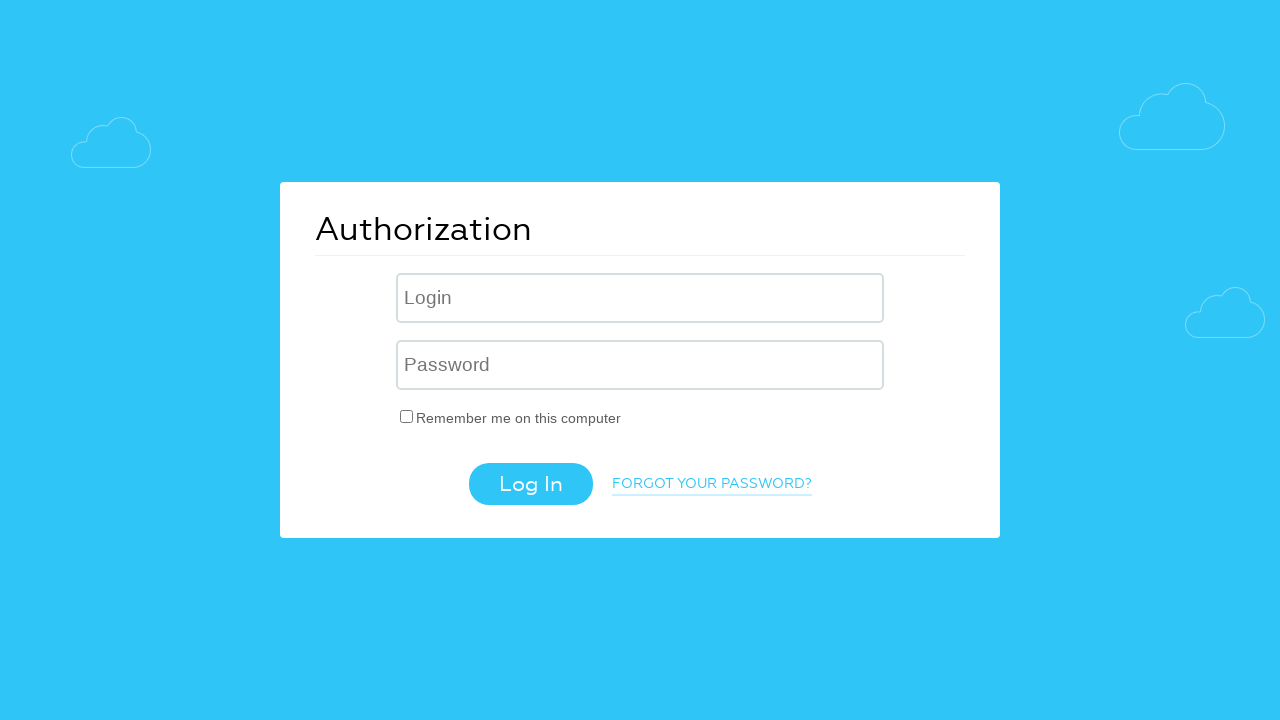